Tests alert handling, show/hide button functionality on practice page

Starting URL: https://rahulshettyacademy.com/AutomationPractice/

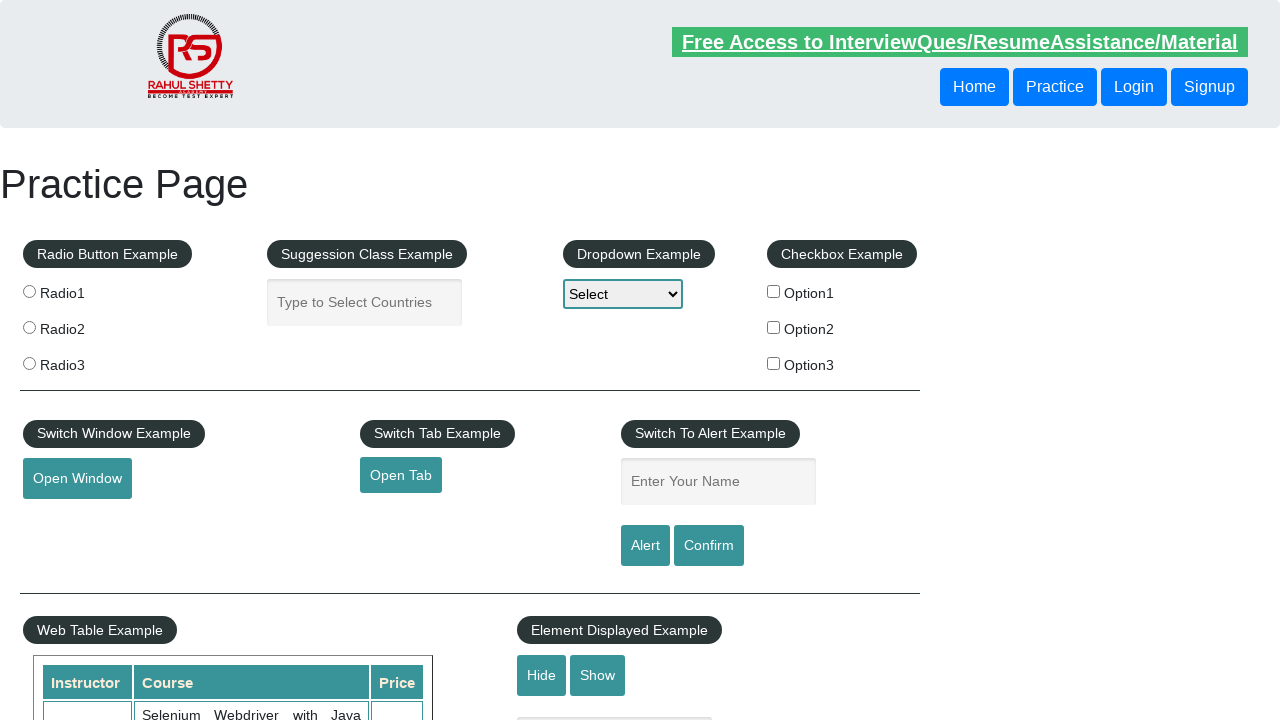

Clicked alert button and accepted the alert dialog at (645, 546) on #alertbtn
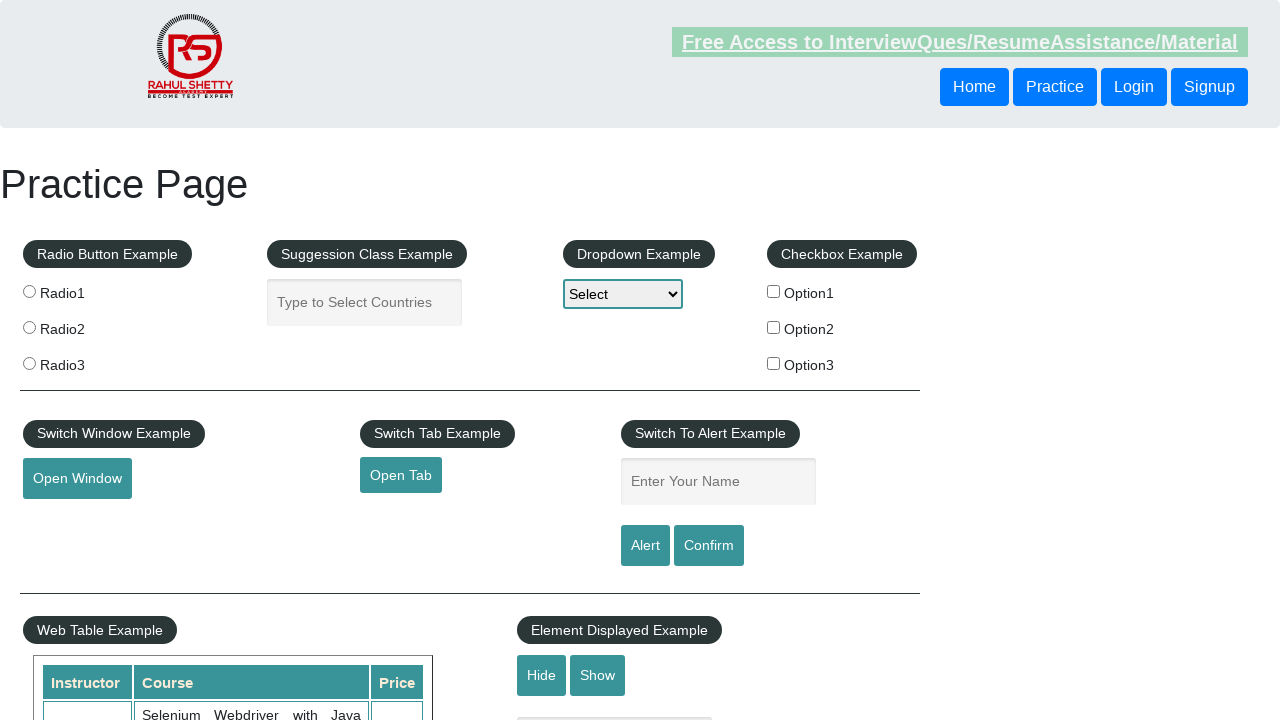

Clicked confirm alert button at (710, 434) on text=Alert
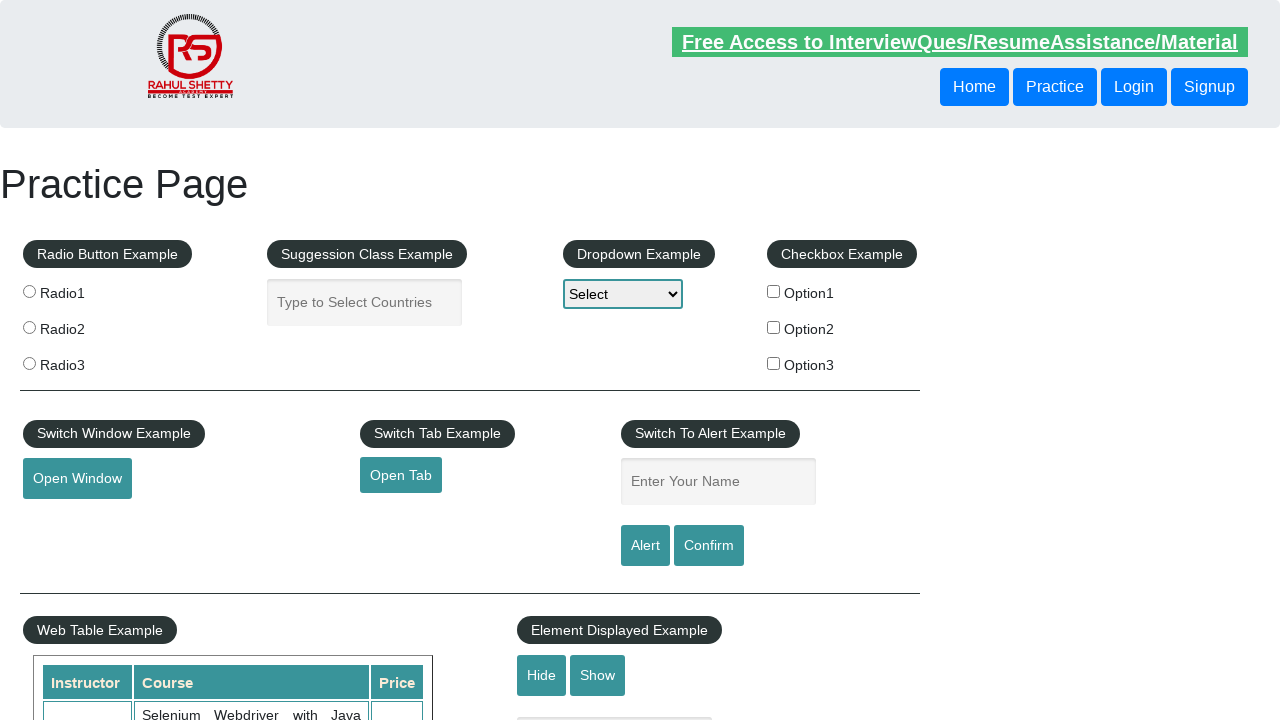

Clicked Show button to display text field at (598, 675) on [value="Show"]
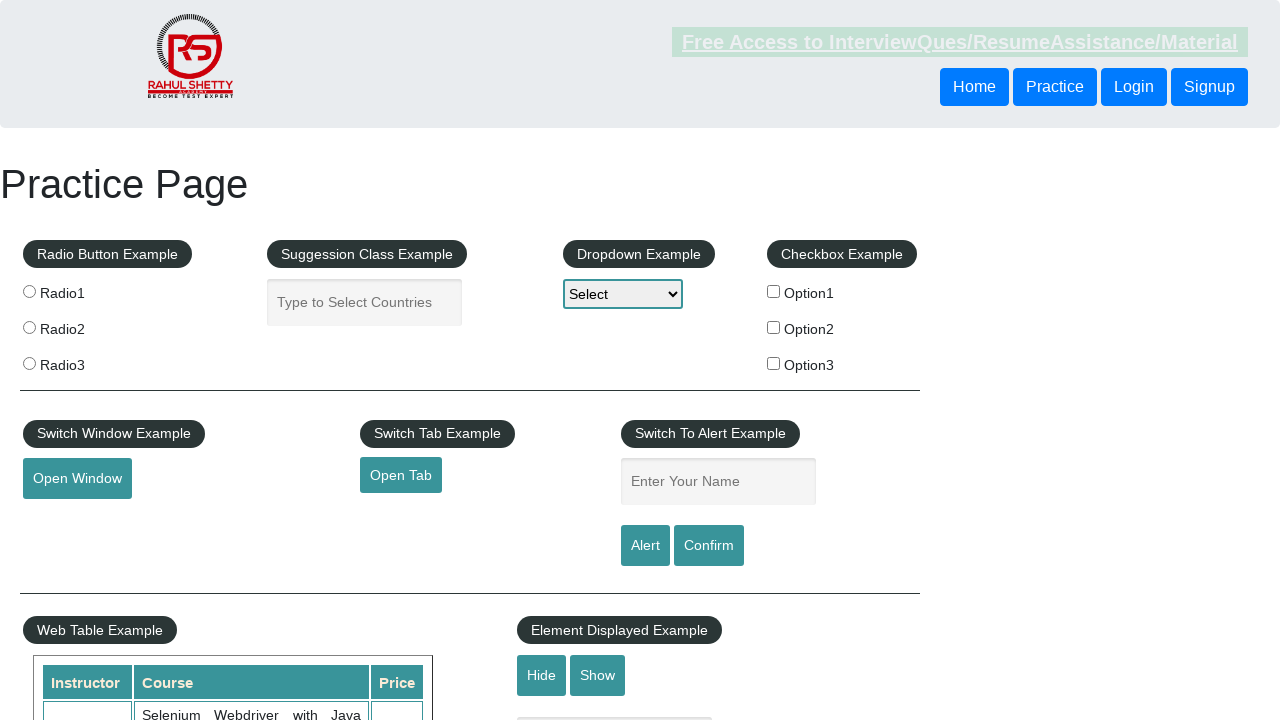

Typed 'jai' into the displayed text field on #displayed-text
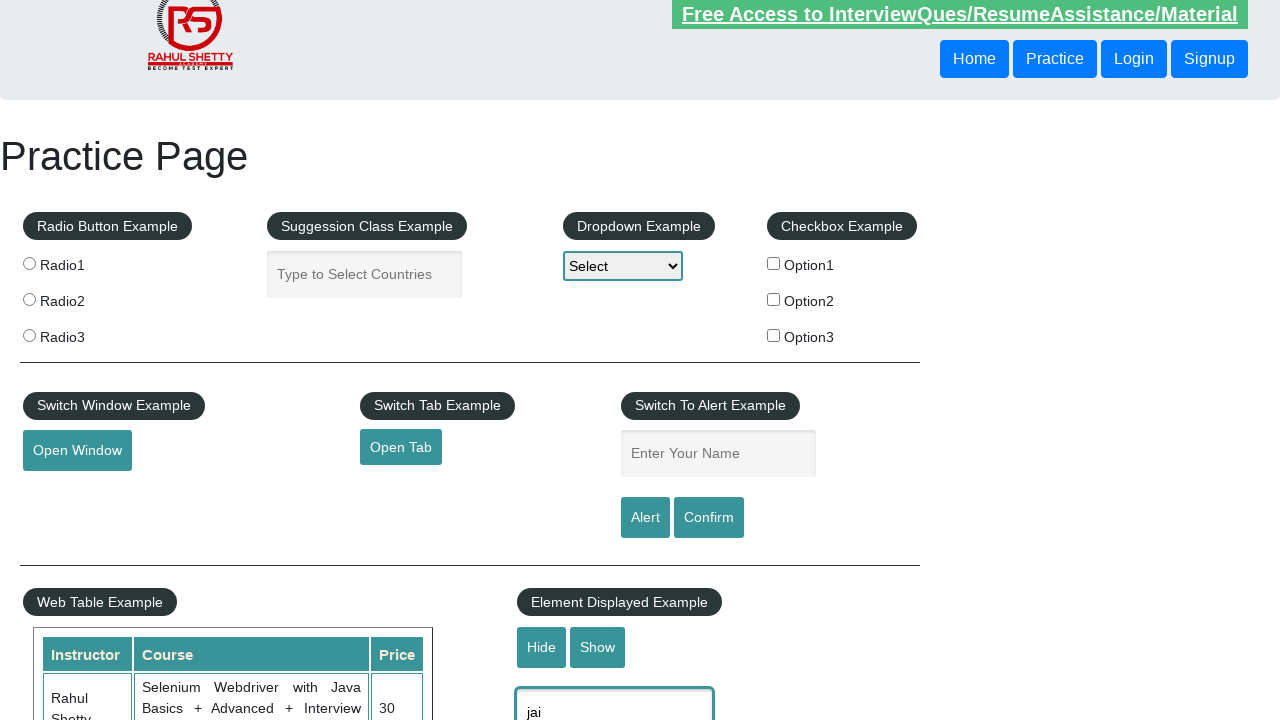

Clicked Hide button to hide the text field at (542, 647) on #hide-textbox
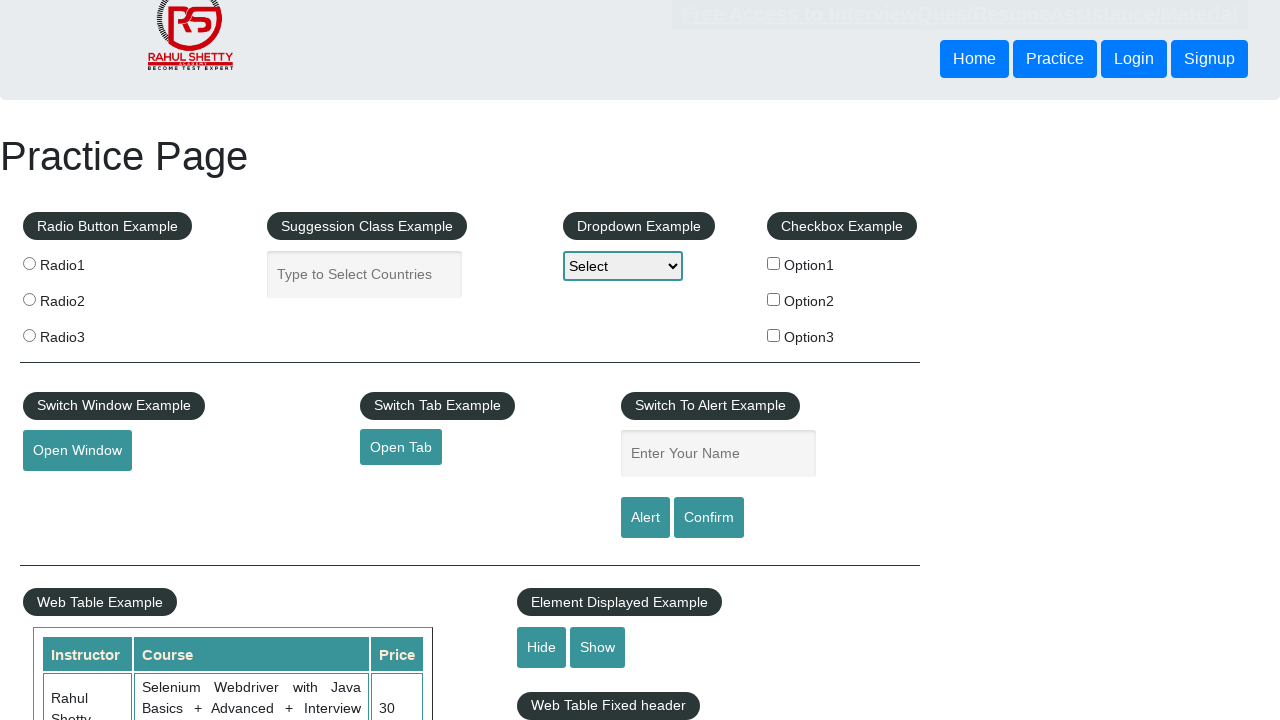

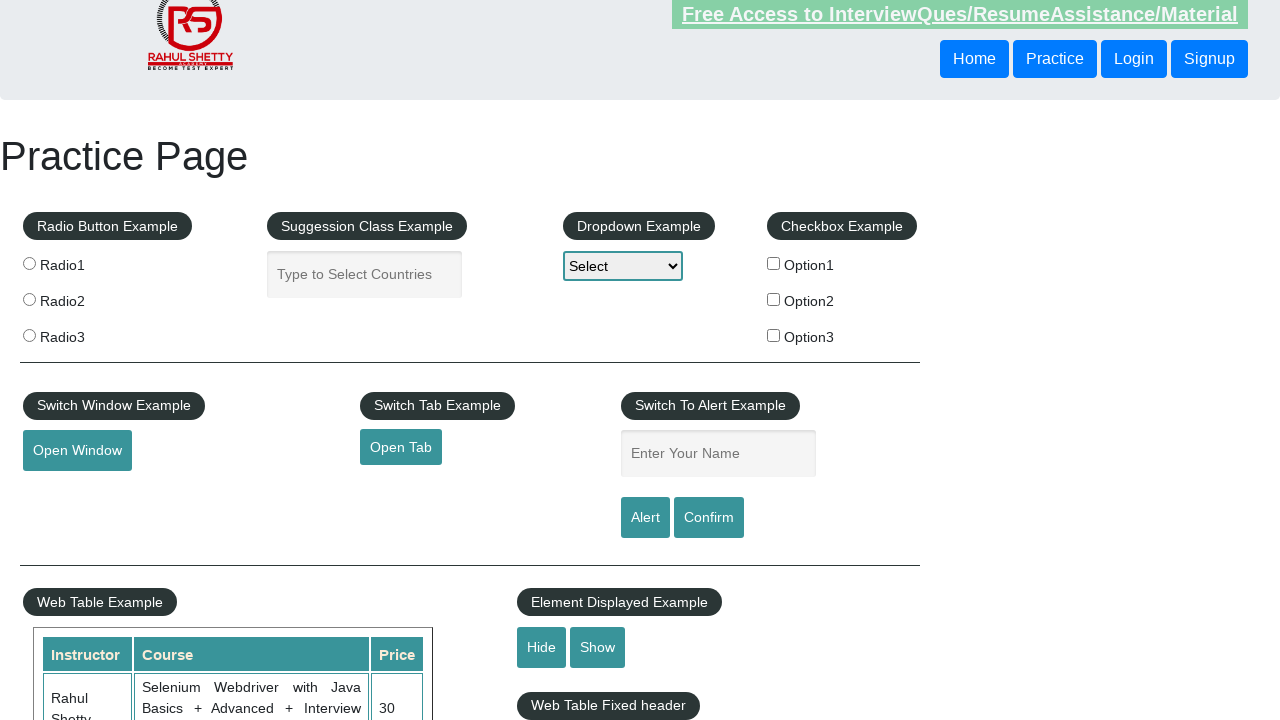